Tests clicking the Created API link and verifying the response message displays correctly

Starting URL: https://demoqa.com/links

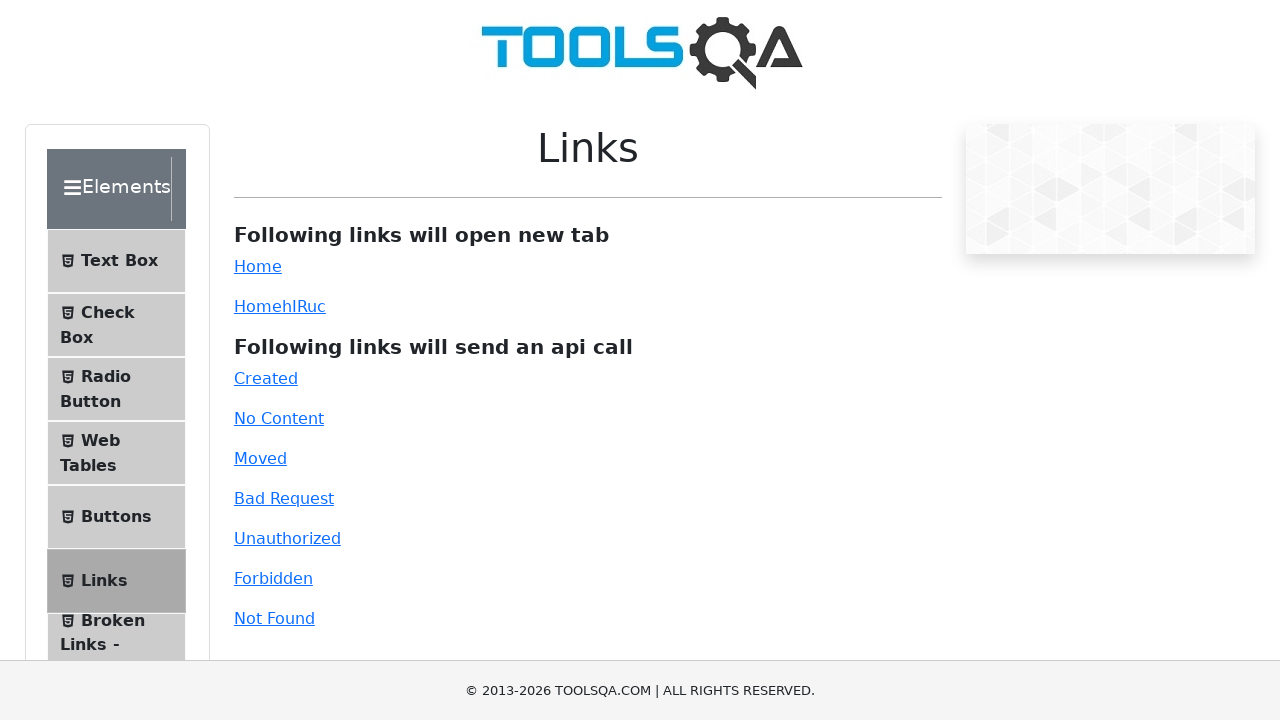

Clicked the Created API link (#created) at (266, 378) on #created
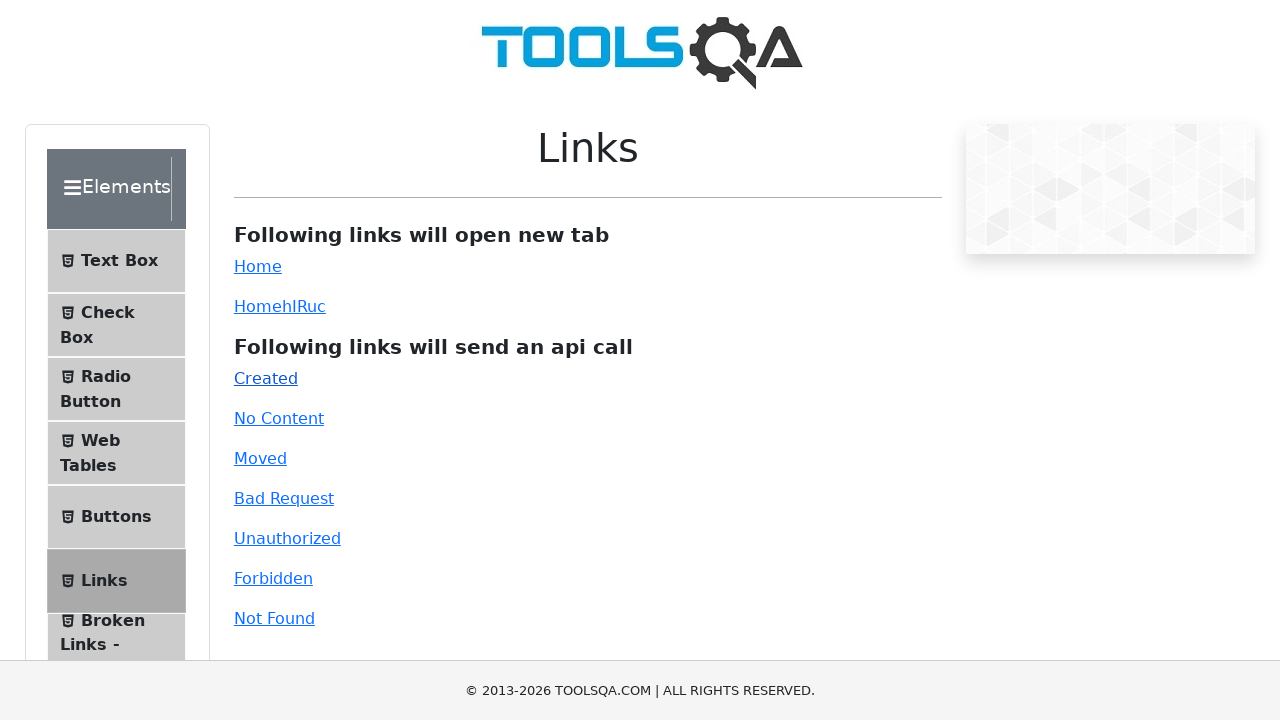

Response message element loaded (#linkResponse)
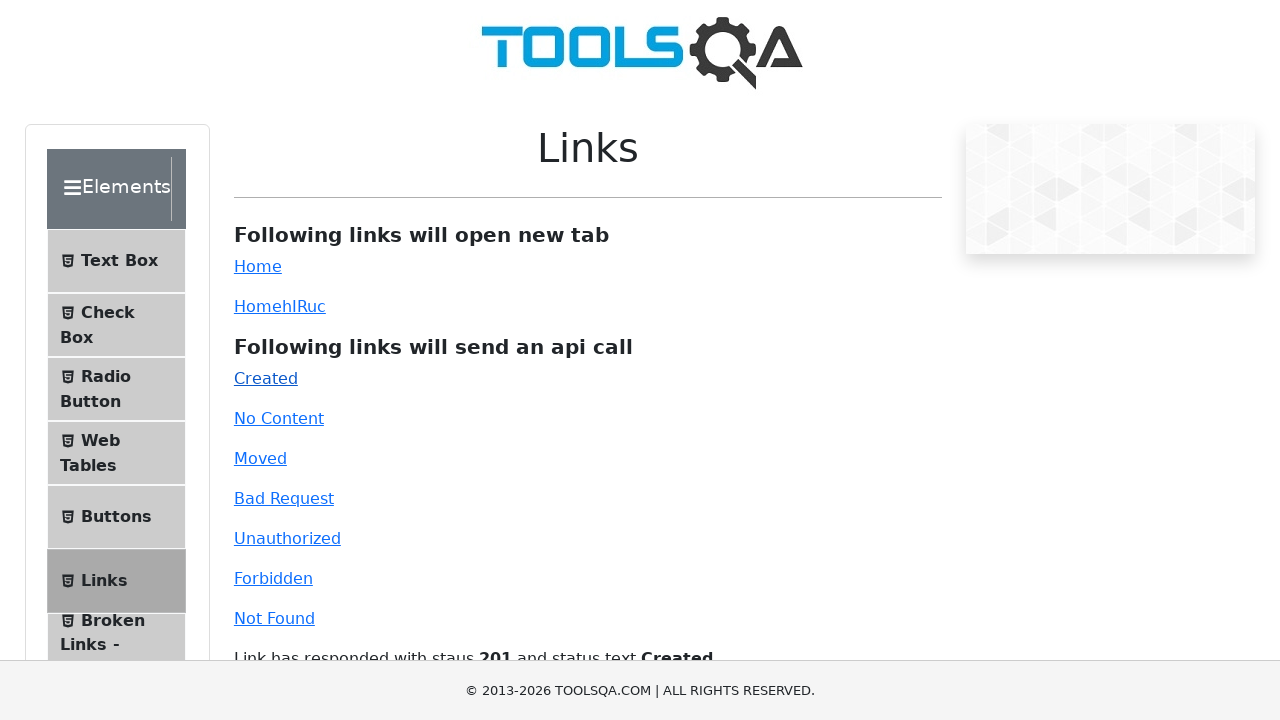

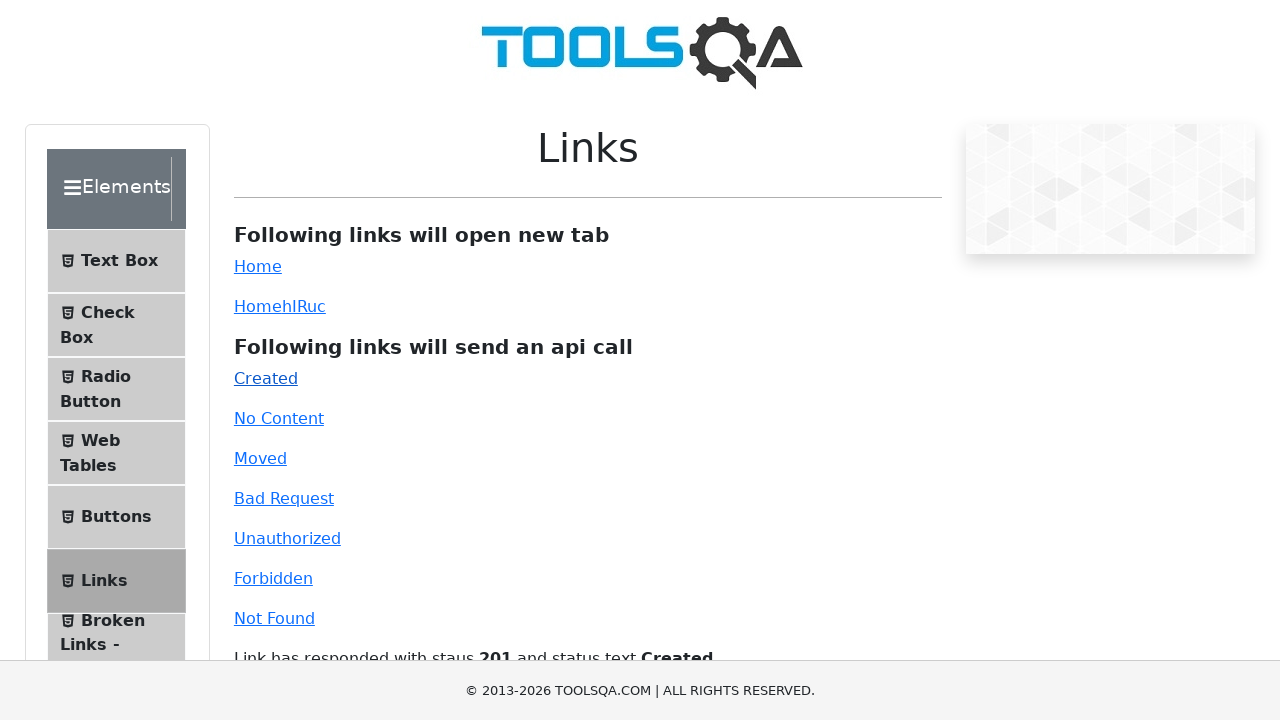